Tests multiple browser window handling by clicking a button that opens a new window, switching to the new window, verifying text content, and closing it

Starting URL: https://demoqa.com/browser-windows

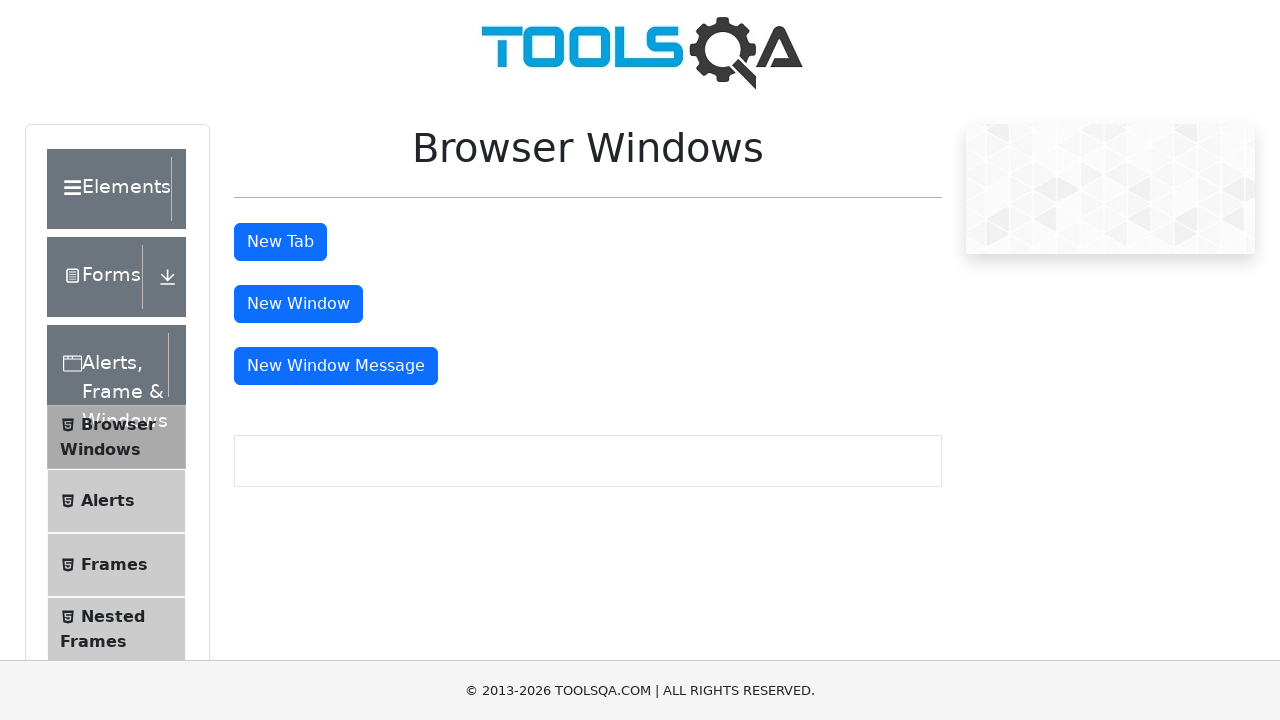

Clicked button to open new window at (298, 304) on #windowButton
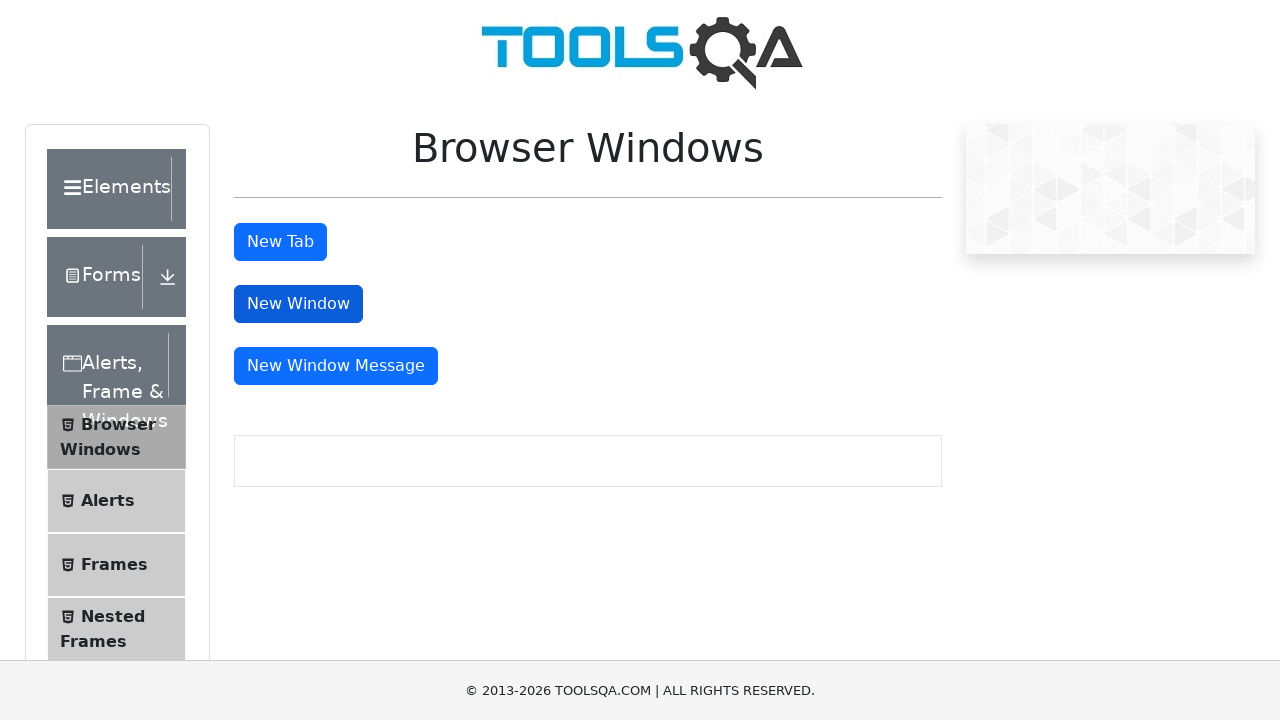

Captured new window/tab
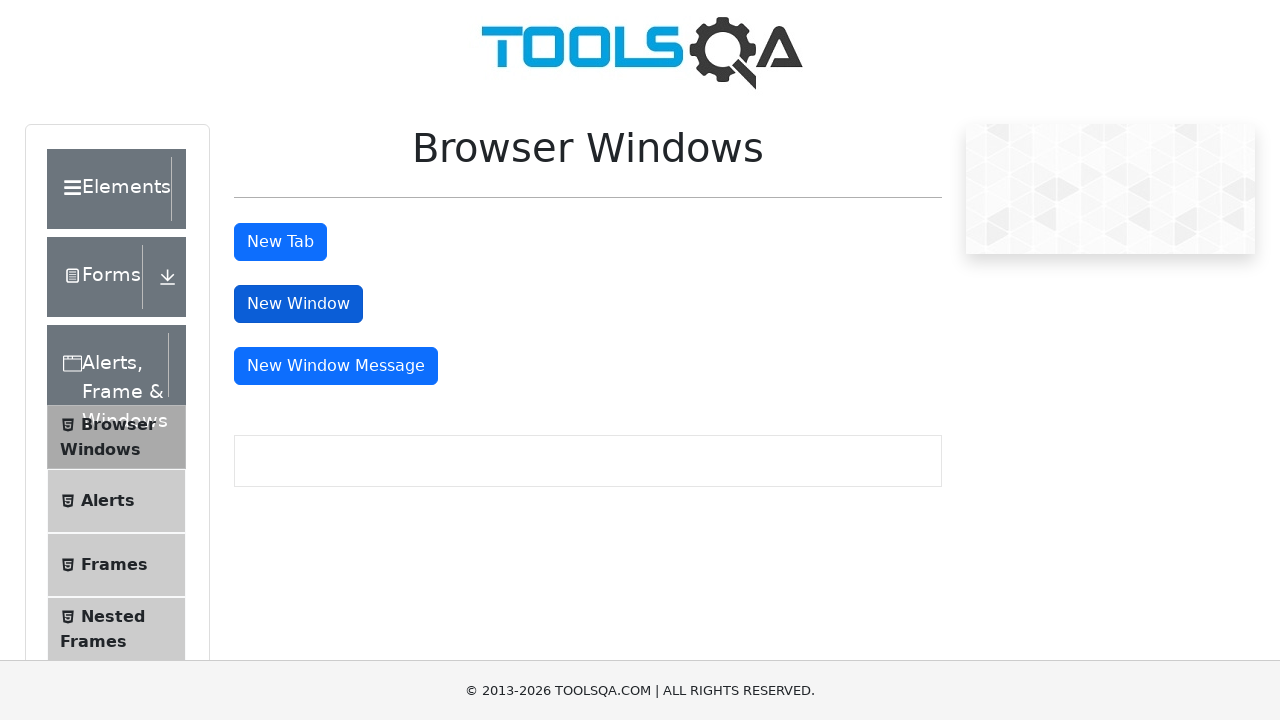

Waited for sample heading to load in new window
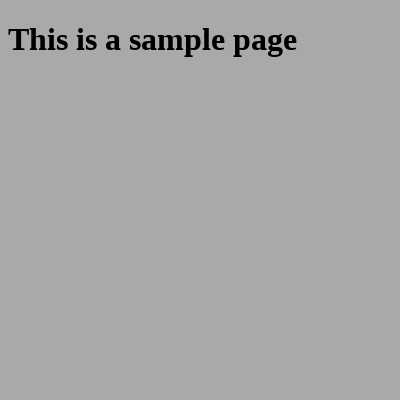

Retrieved heading text: 'This is a sample page'
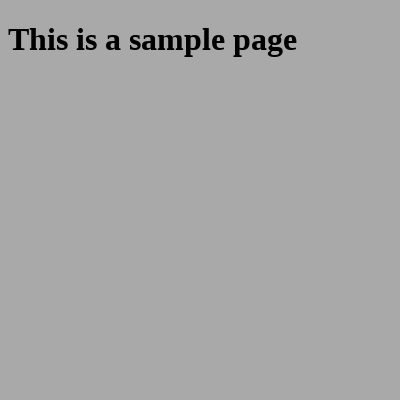

Closed new window
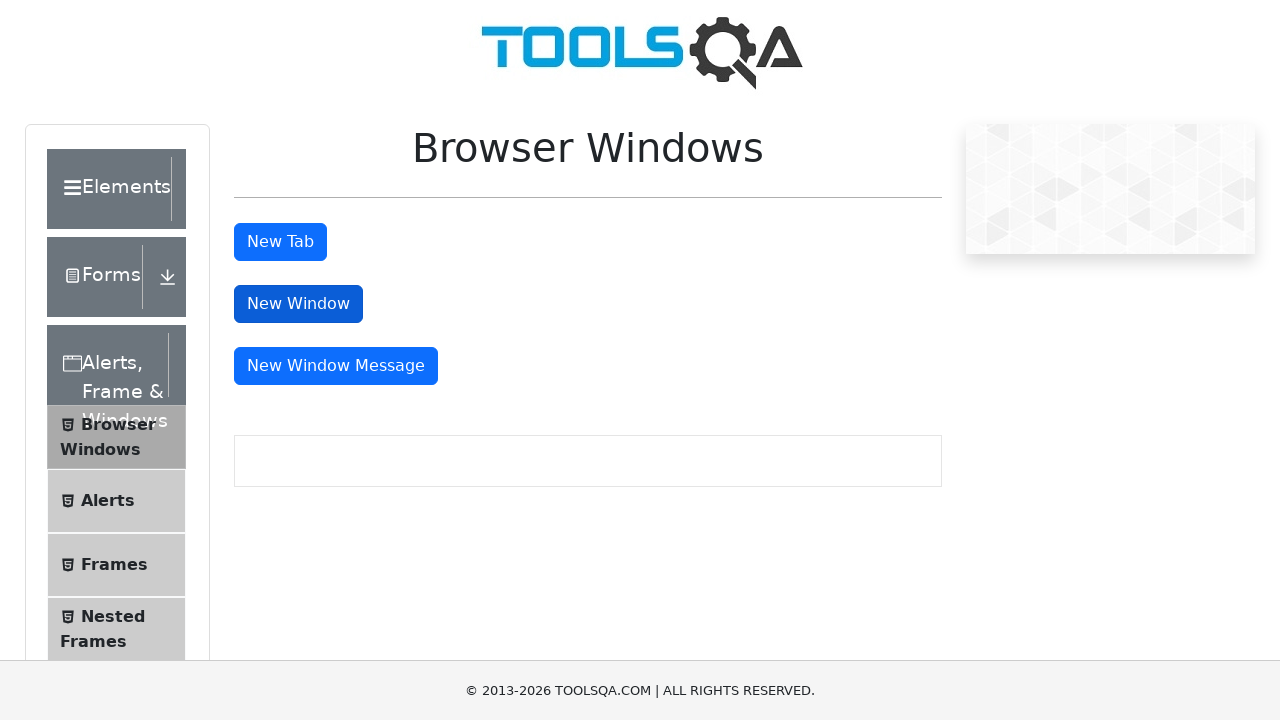

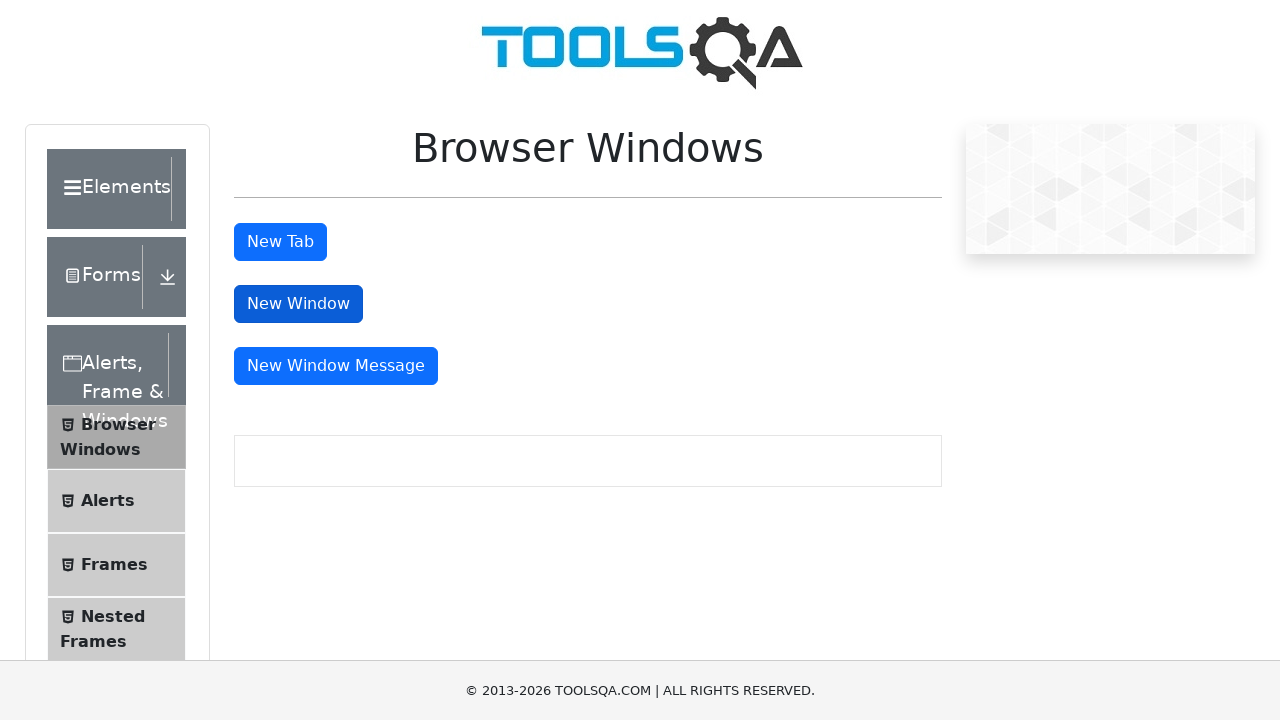